Tests adding a product to the wishlist by clicking on a product, clicking the wishlist button, and navigating to the wishlist page to verify the product was added

Starting URL: https://www.wizardpc.ba/

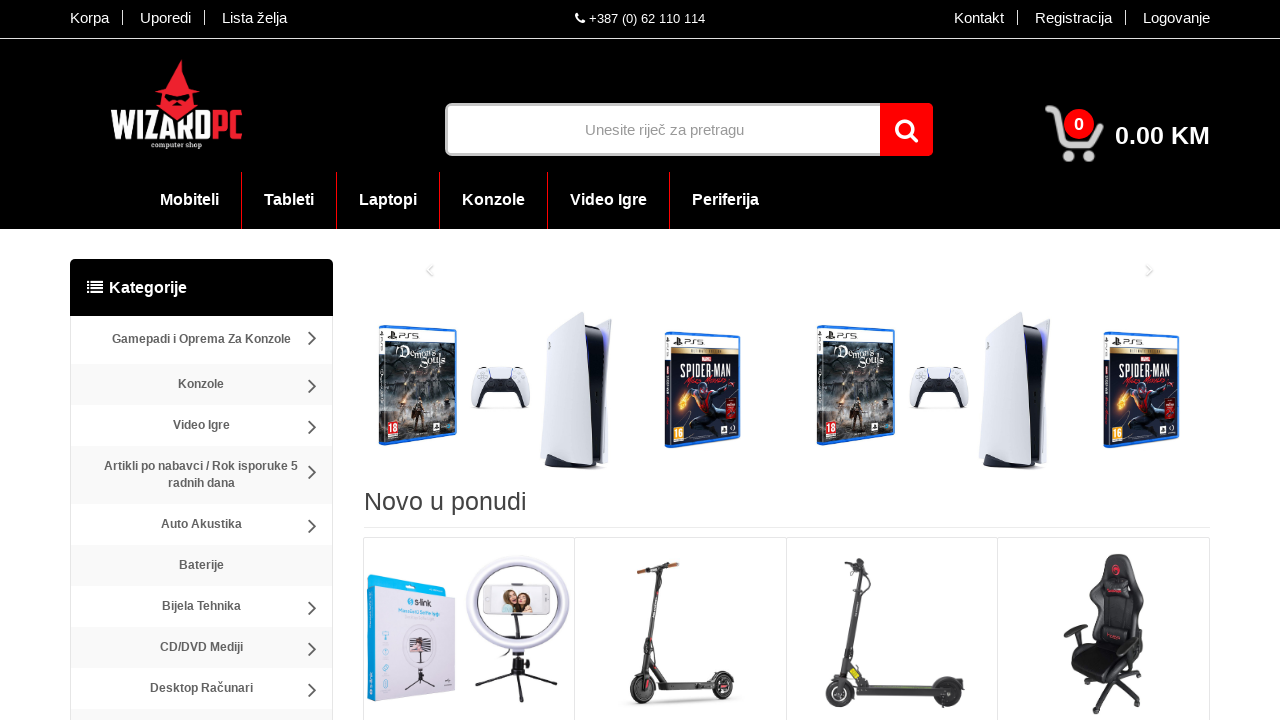

Clicked on product link to navigate to product page at (469, 630) on #middle >> div >> div >> div:nth-of-type(4) >> div:nth-of-type(1) >> div >> div:
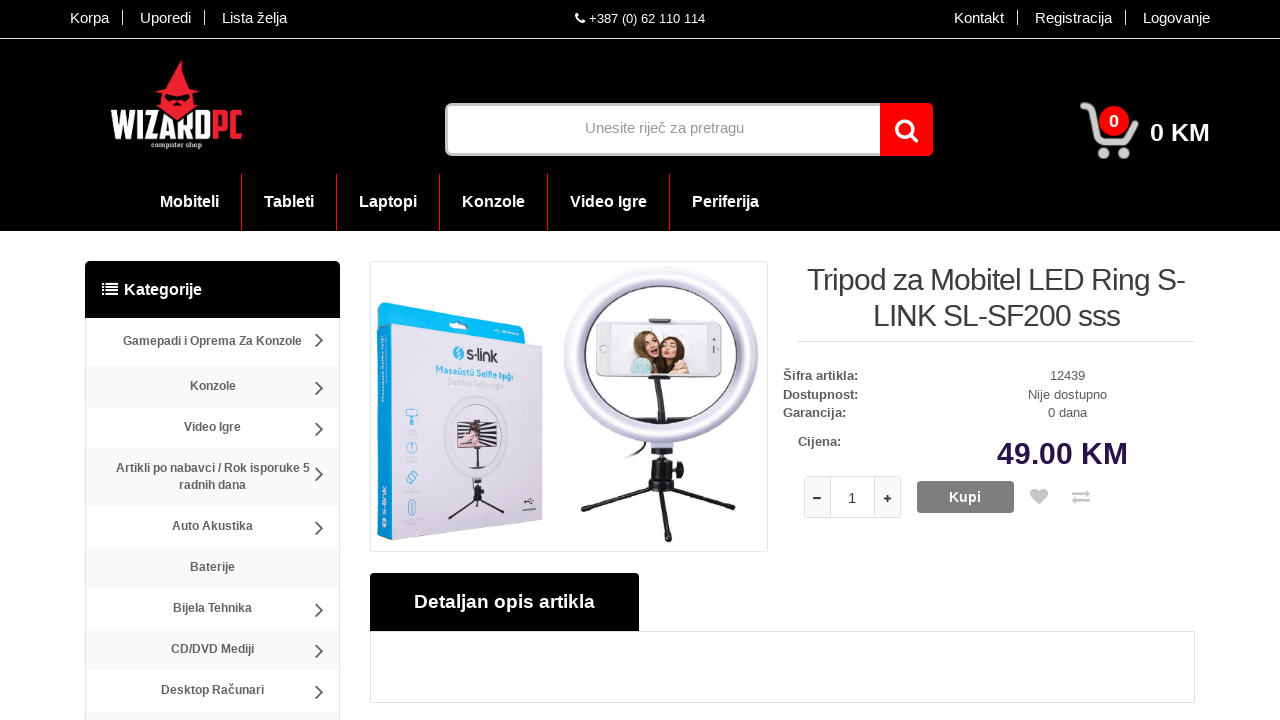

Waited for product page to fully load
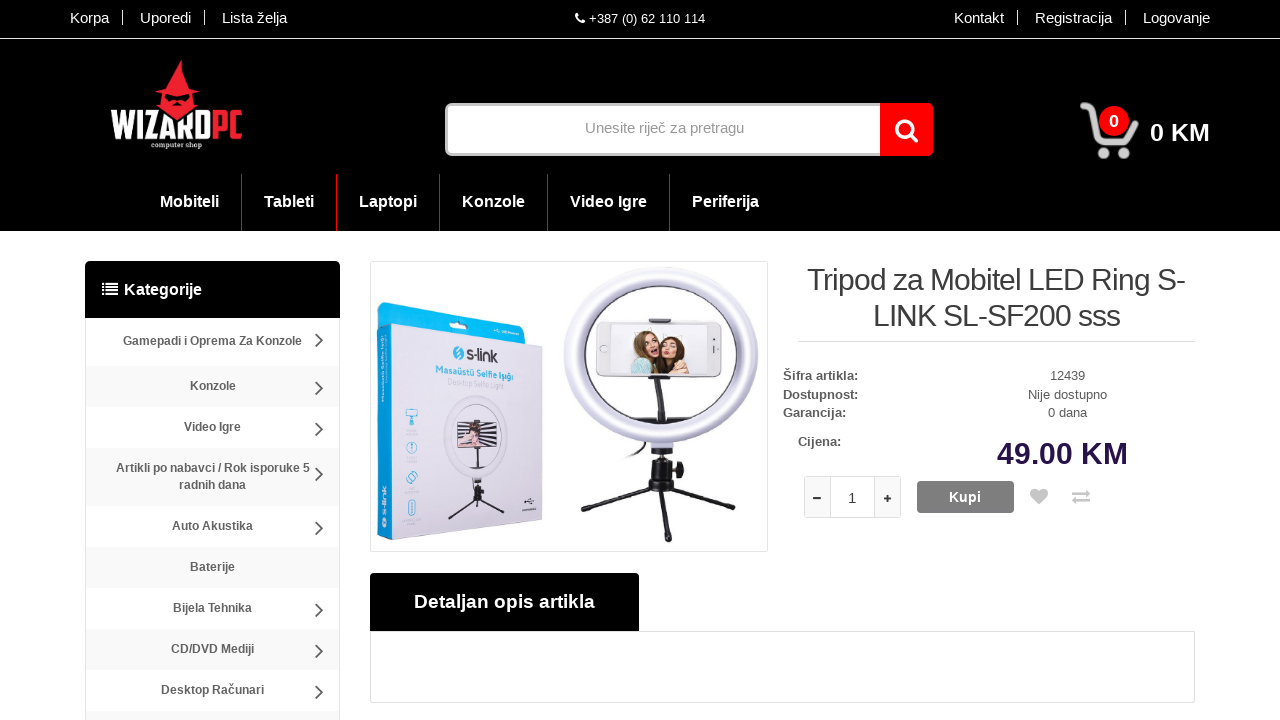

Clicked add to wishlist button at (1041, 497) on #product >> div >> div >> div >> div >> div:nth-of-type(2) >> a:nth-of-type(1)
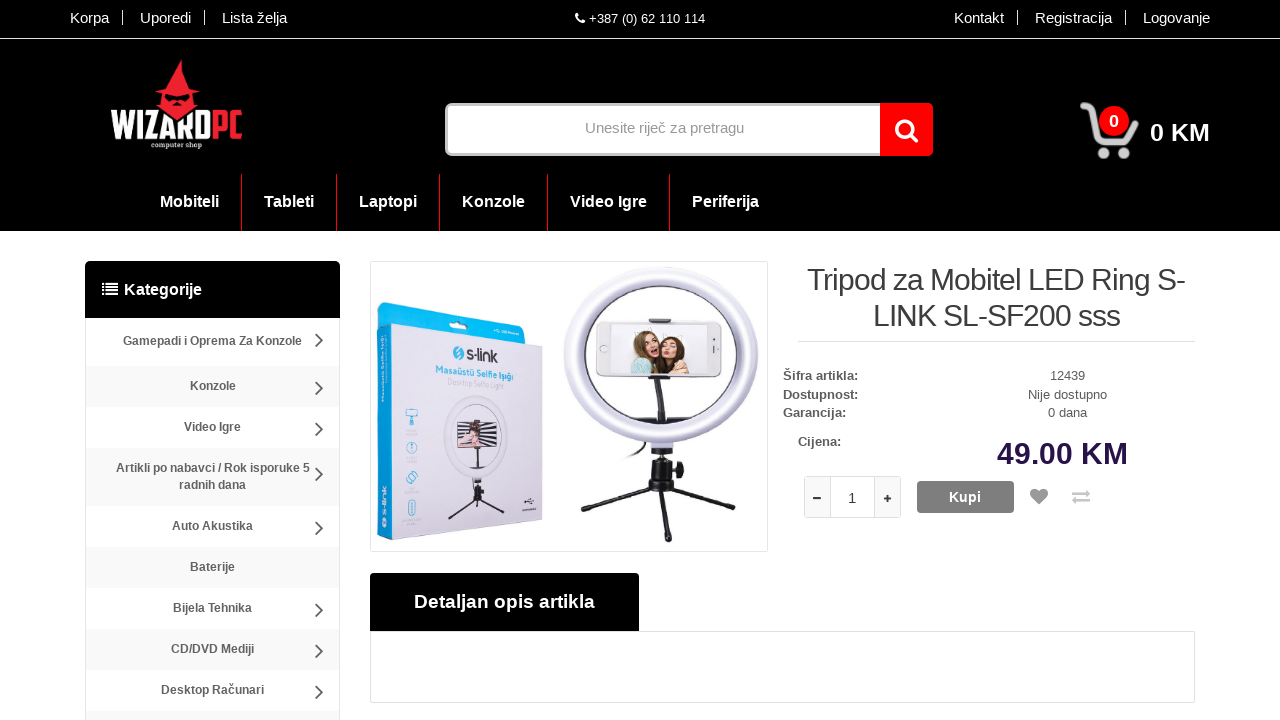

Waited 2 seconds for wishlist action to complete
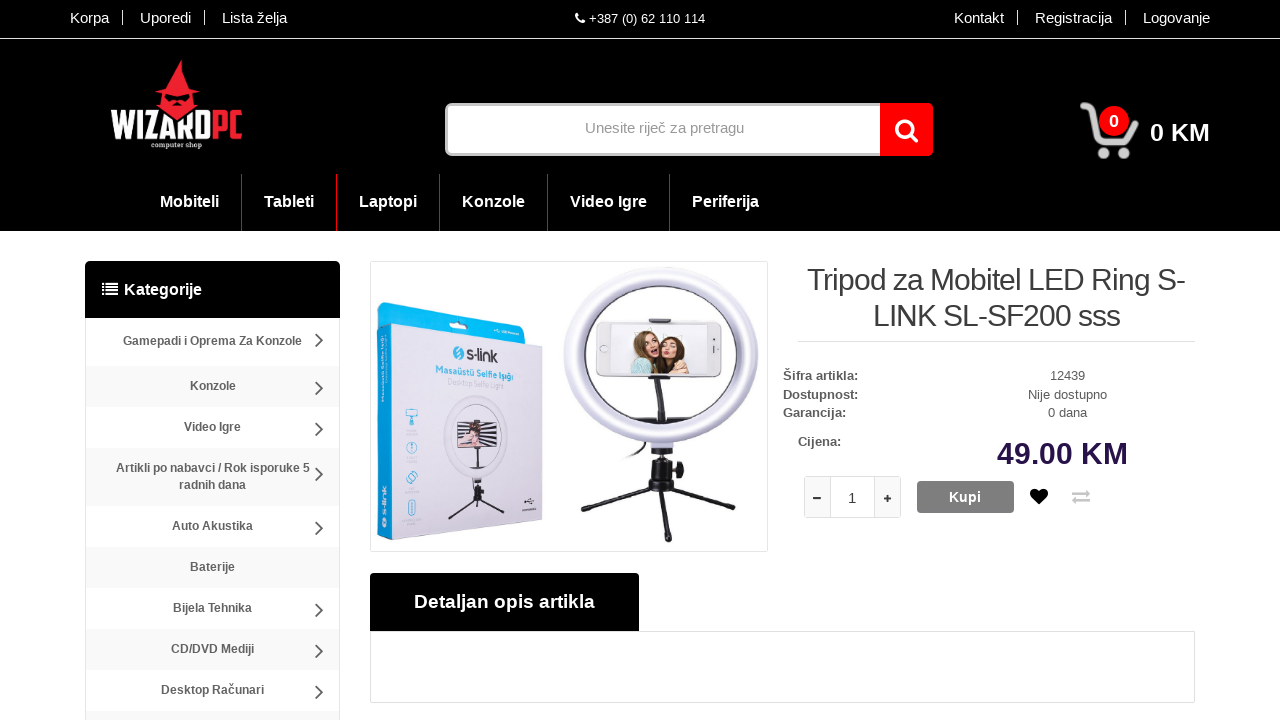

Clicked on 'Lista želja' (Wishlist) link at (248, 18) on text=Lista želja
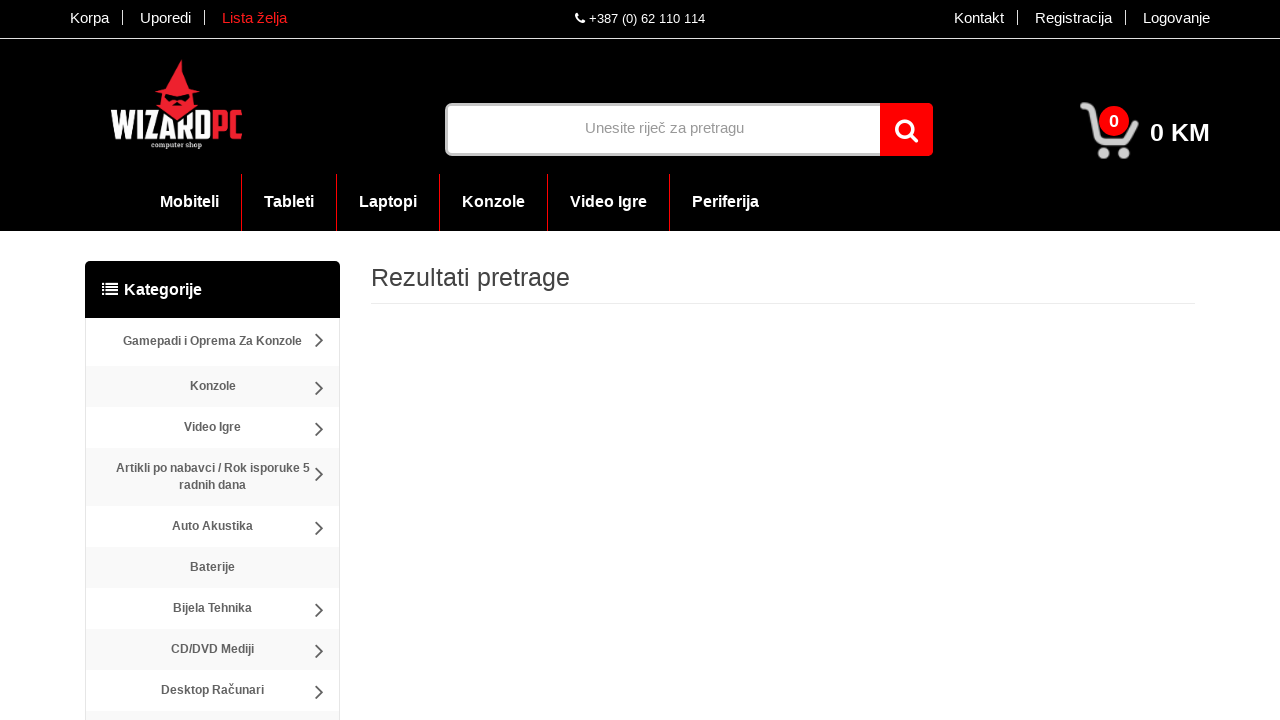

Waited for wishlist page to fully load
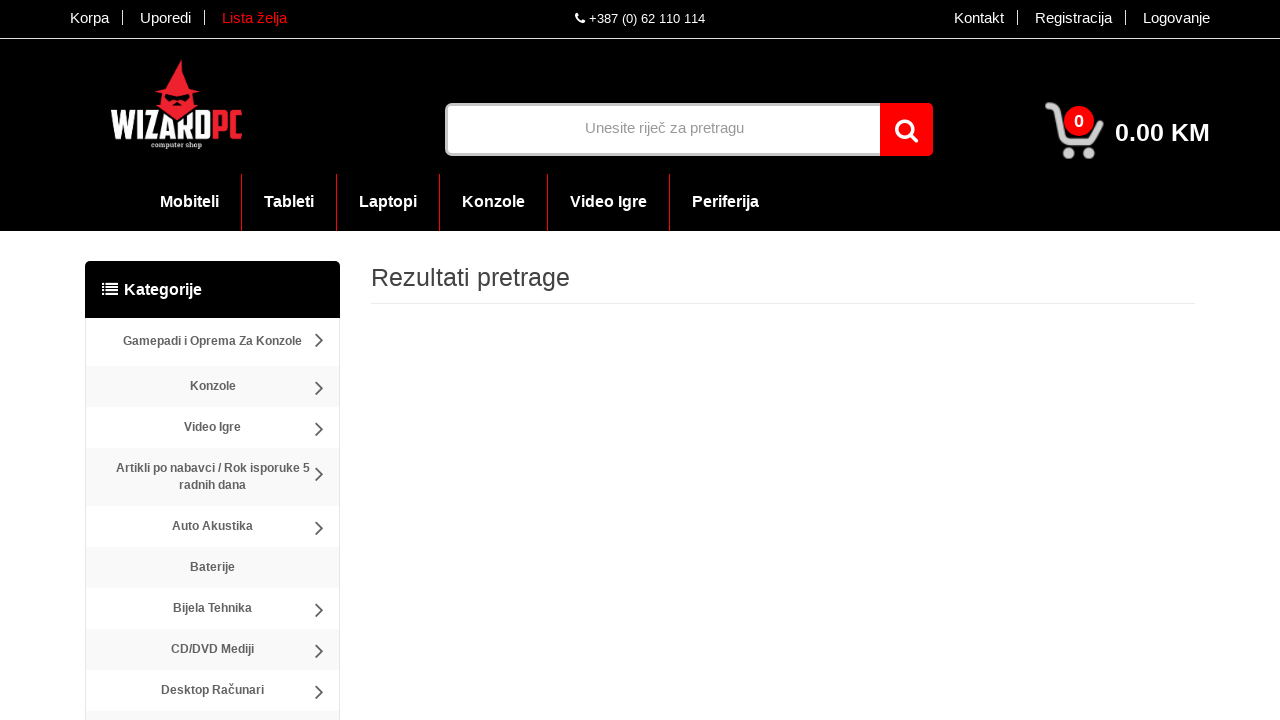

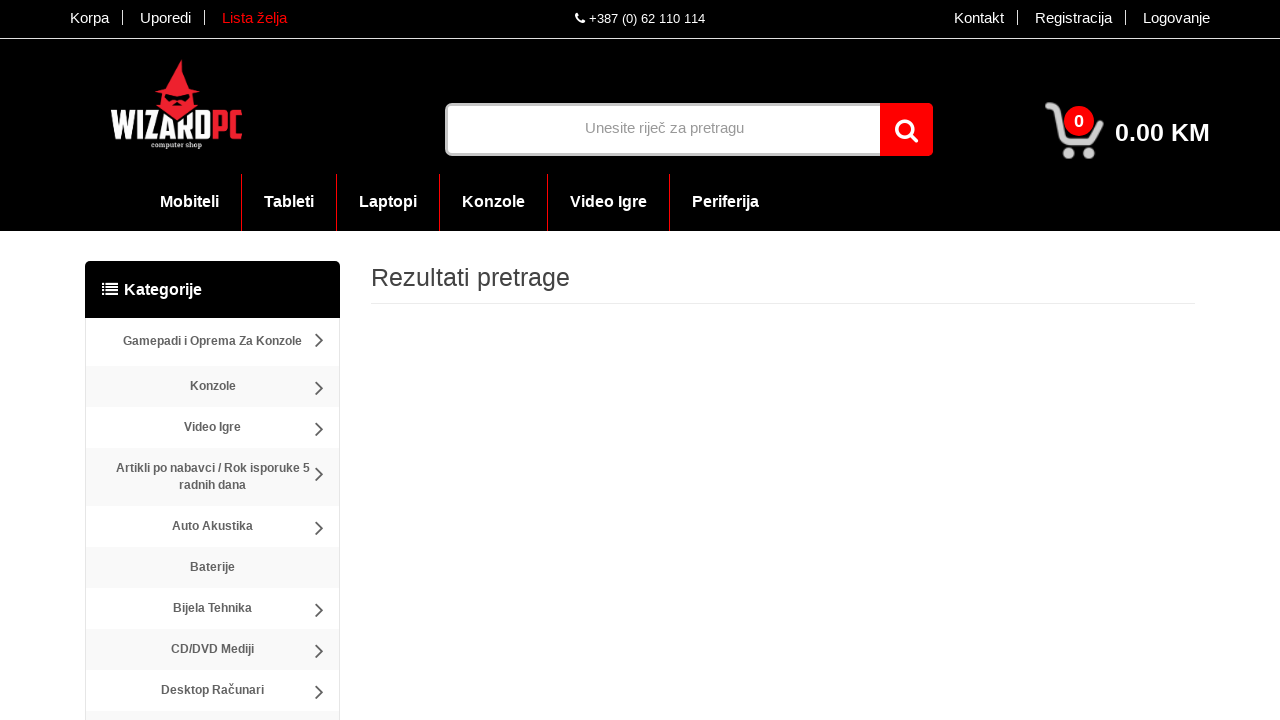